Tests the links functionality on DemoQA website by navigating to the Links section, clicking on the Home link to open a new tab, and then clicking through various JavaScript void links

Starting URL: https://demoqa.com/

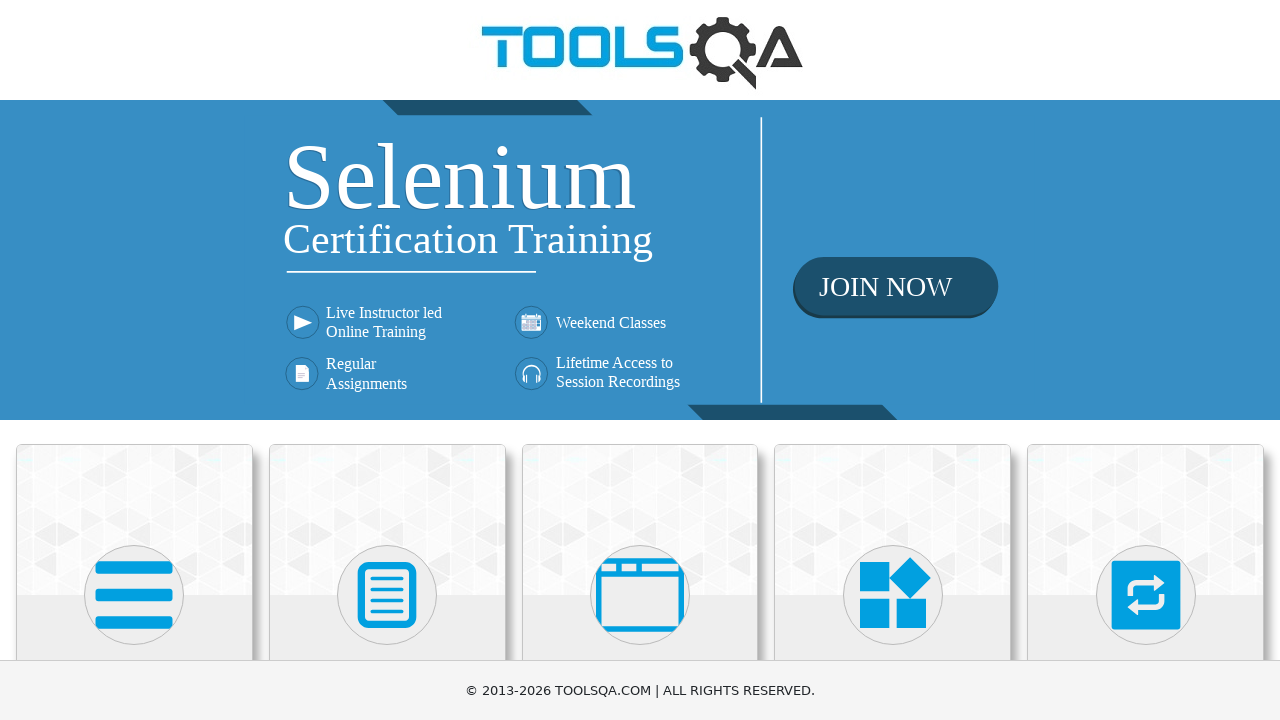

Clicked on Elements section at (134, 360) on xpath=//h5[text()='Elements']
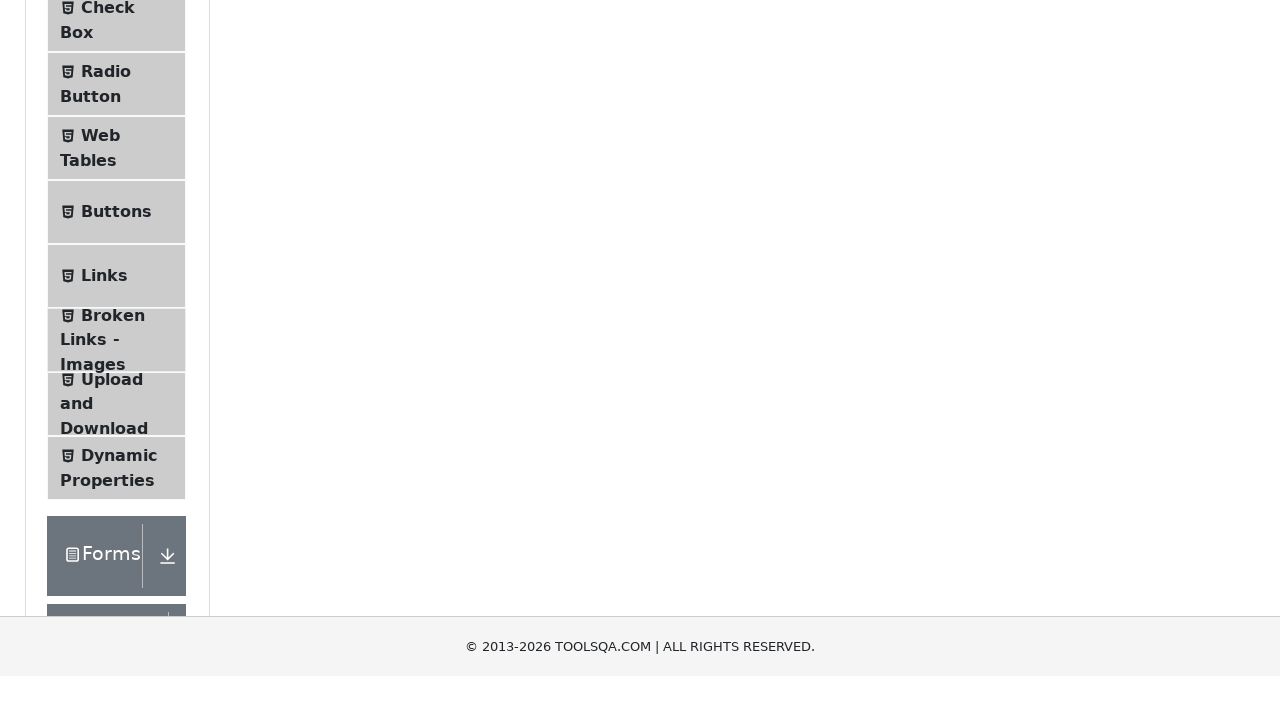

Waited for Elements section to load
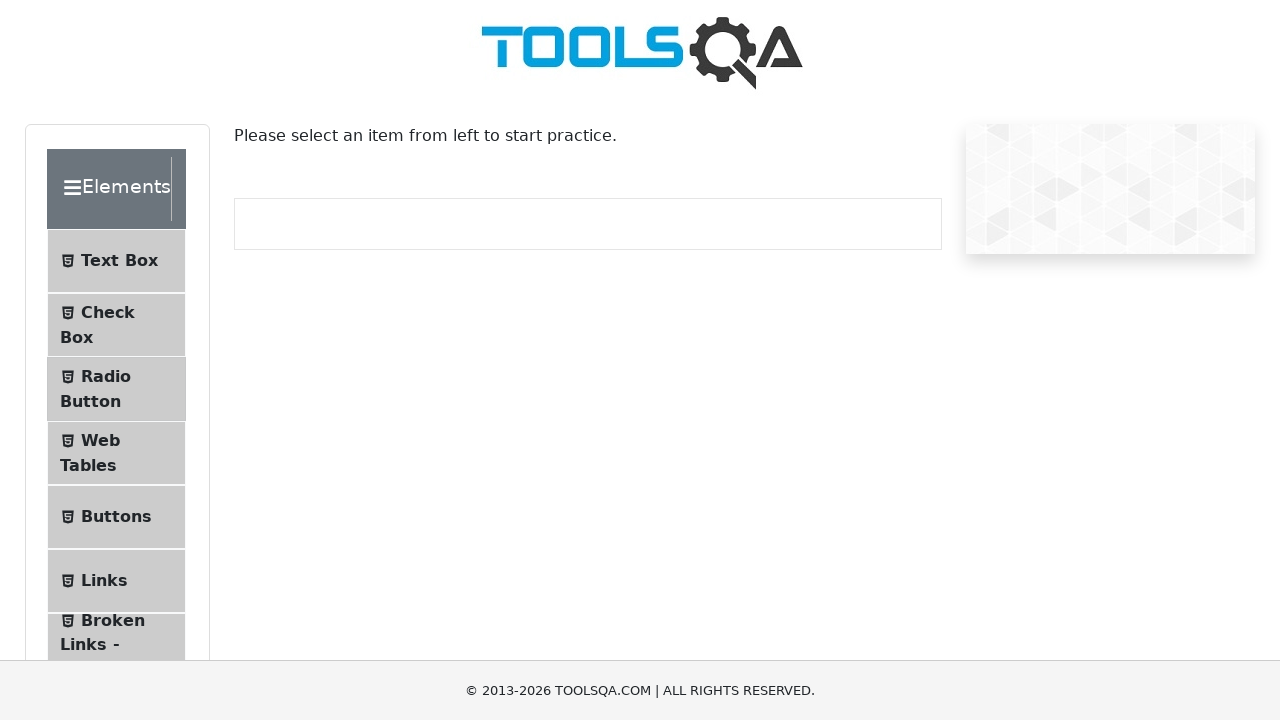

Clicked on Links menu item at (104, 581) on xpath=//span[text()='Links']
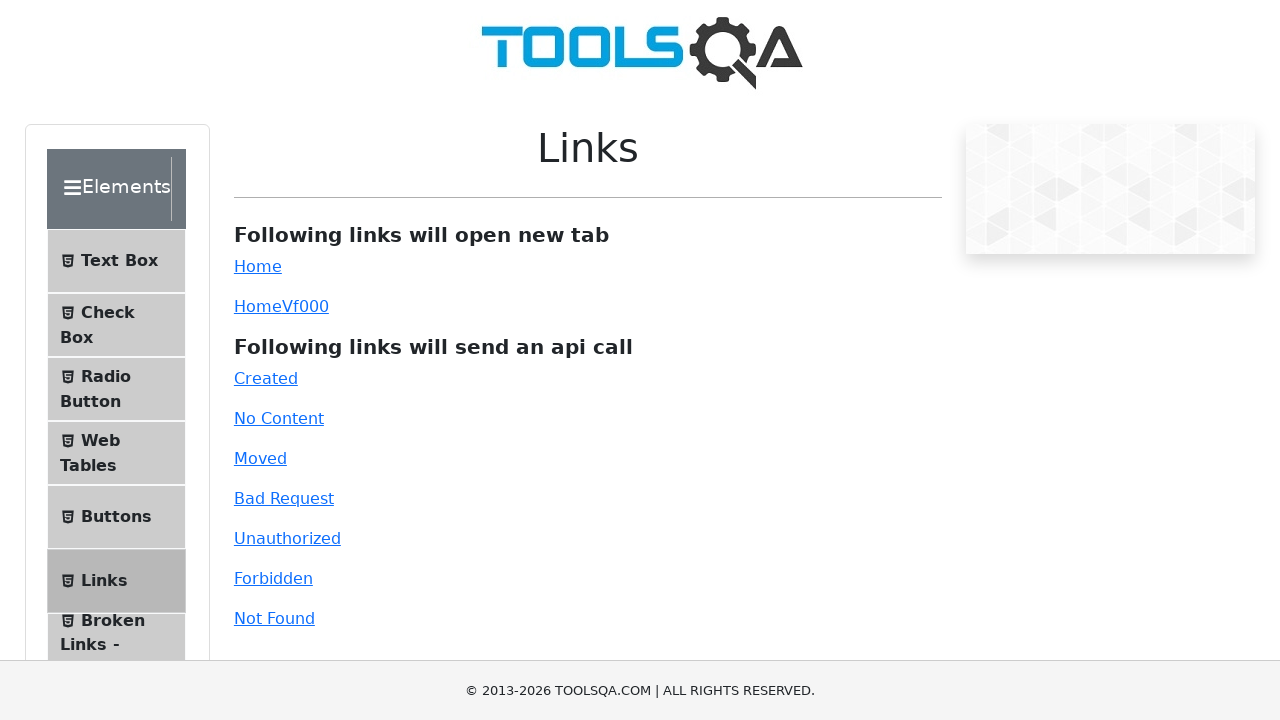

Links page loaded
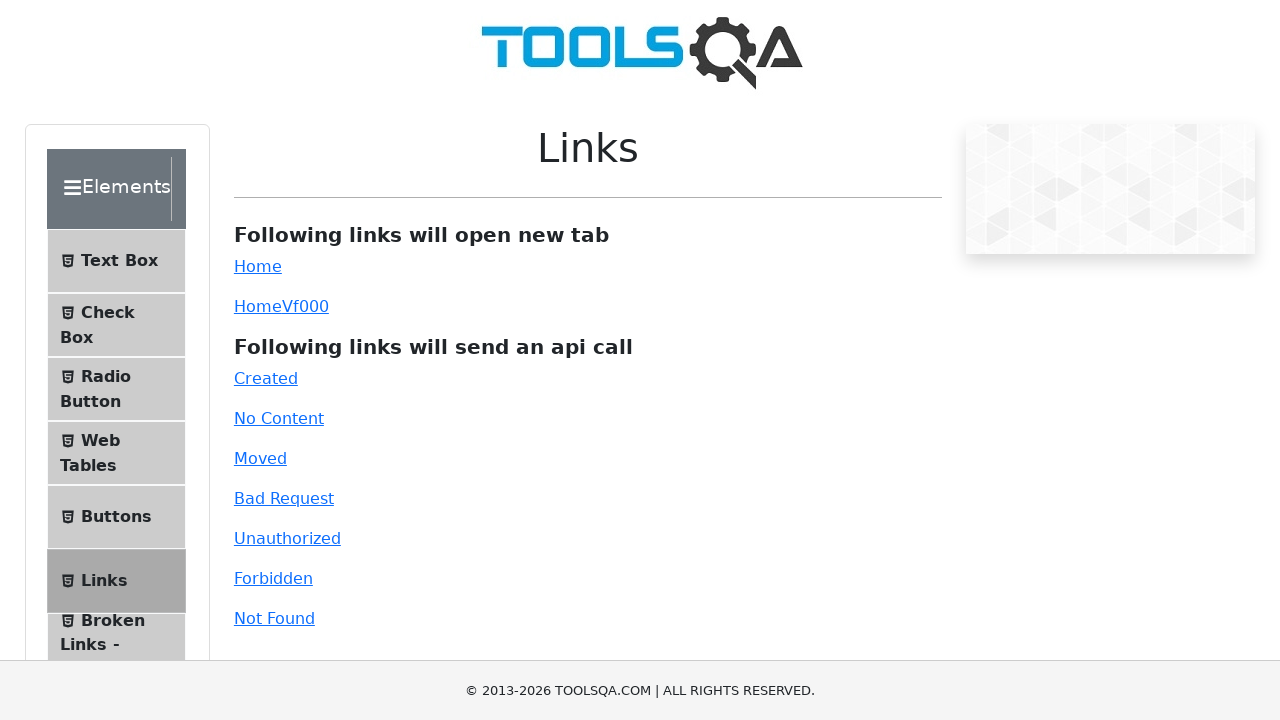

Clicked on Home link to open new tab at (258, 266) on (//a[text()='Home'])[1]
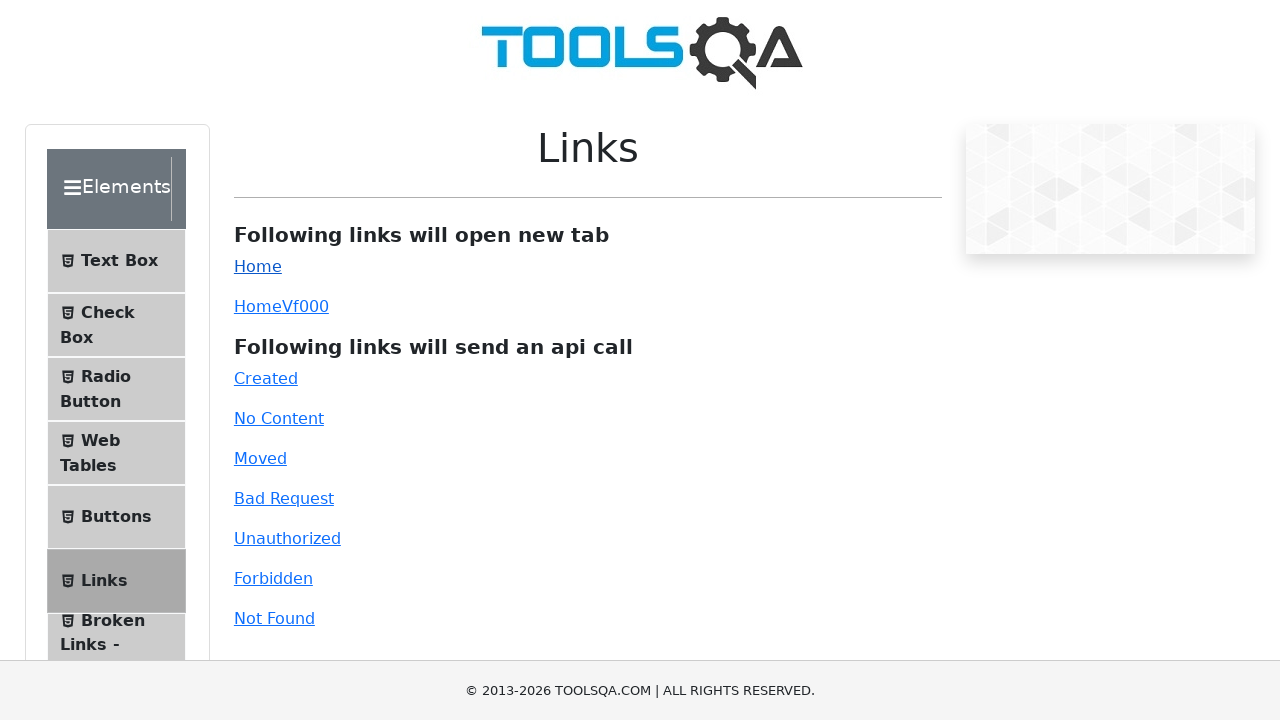

New tab loaded
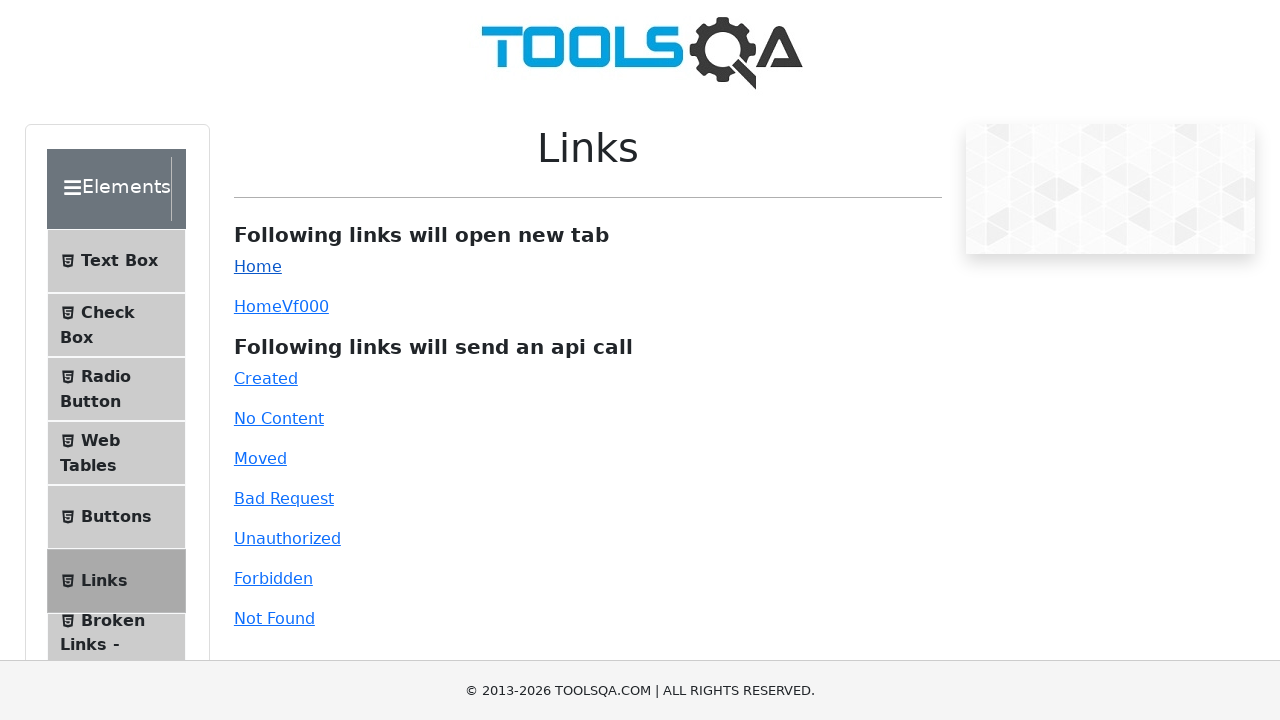

Verified ToolsQA logo is displayed on new tab
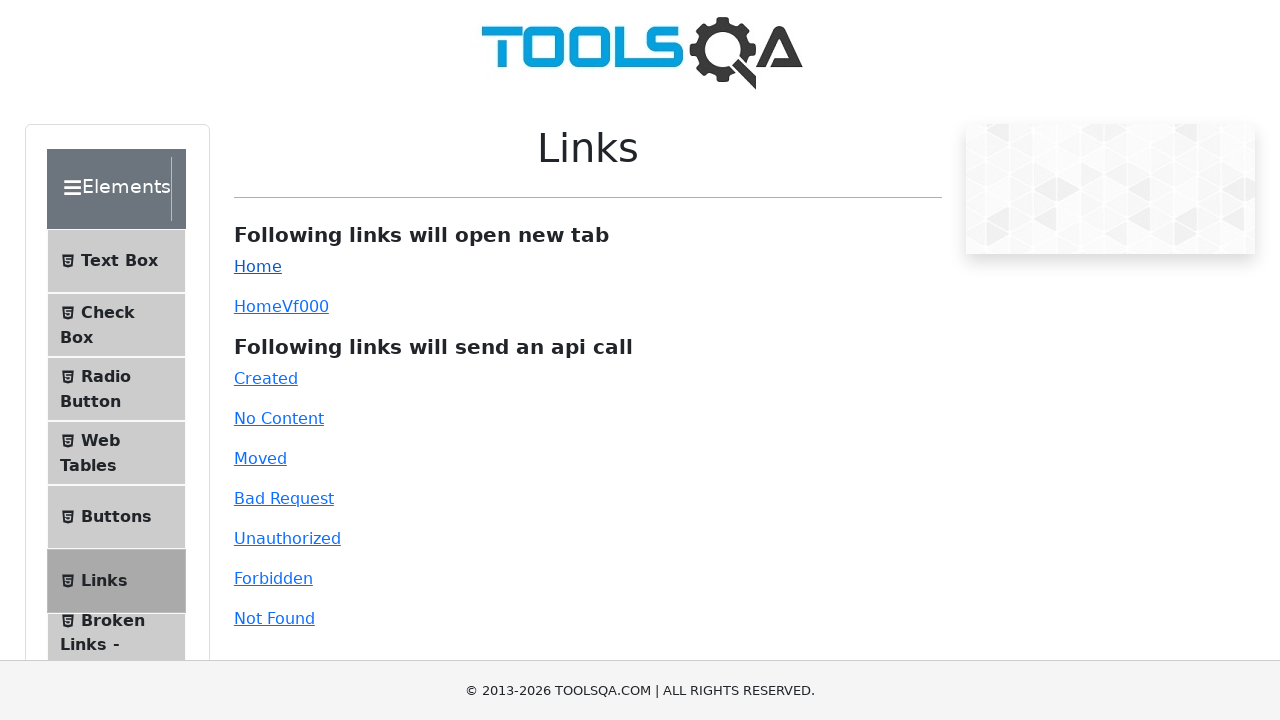

Closed new tab and switched back to original Links page
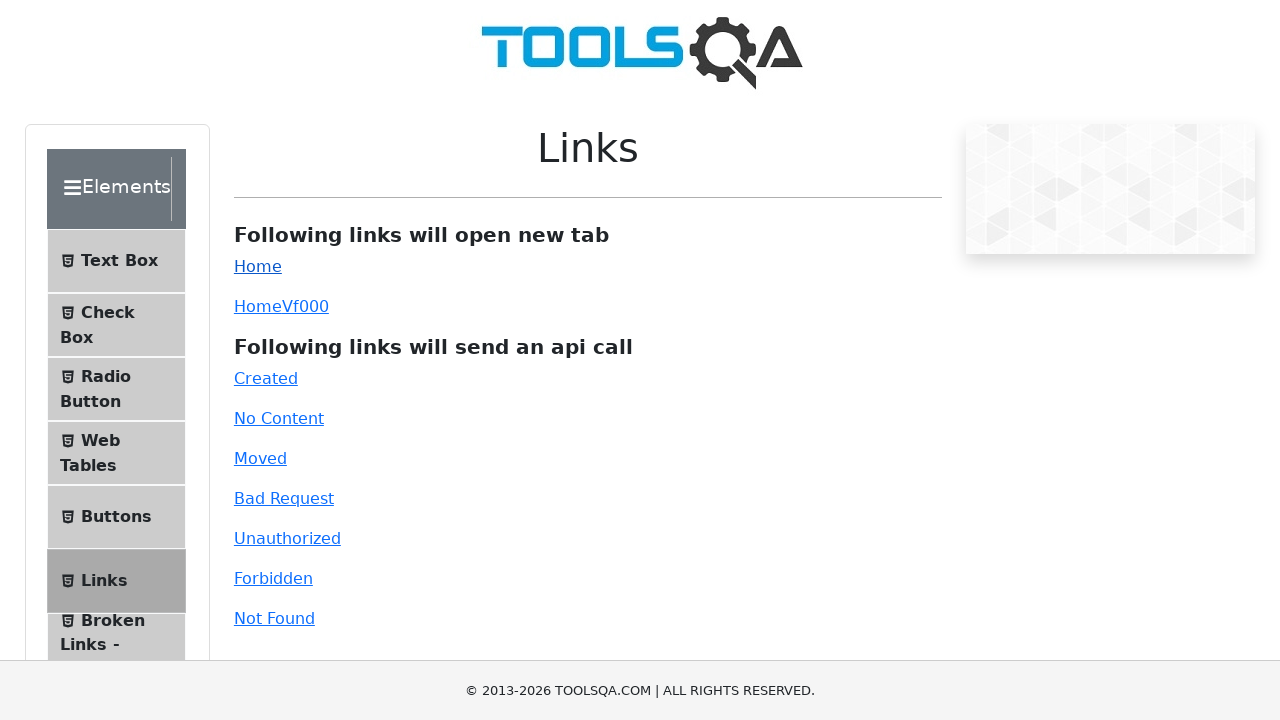

Waited for Links page to stabilize
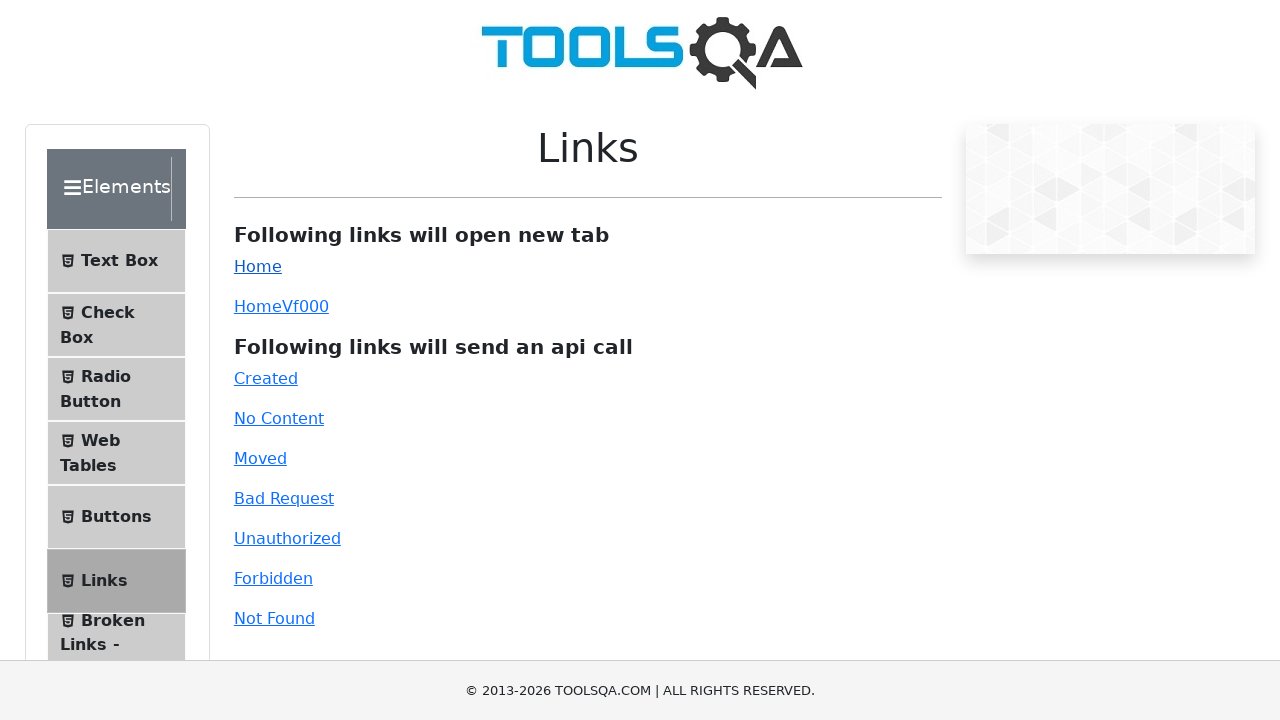

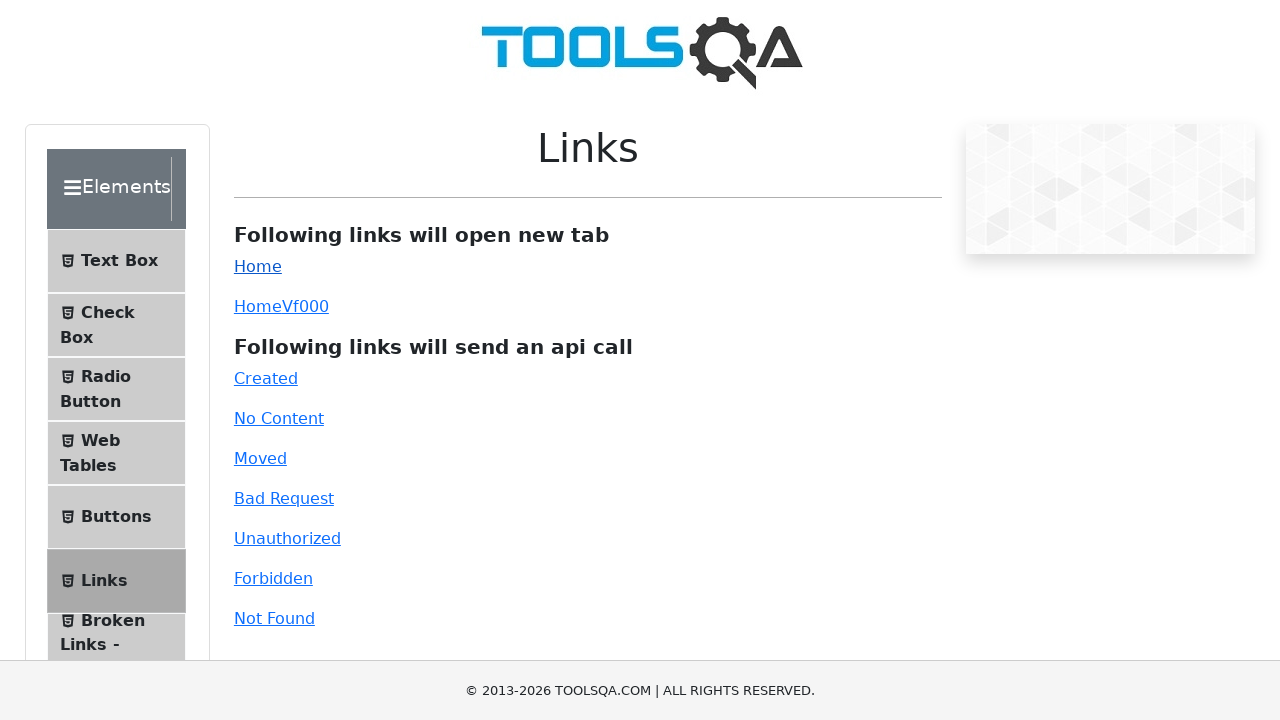